Tests that entering an empty text string removes the todo item

Starting URL: https://demo.playwright.dev/todomvc

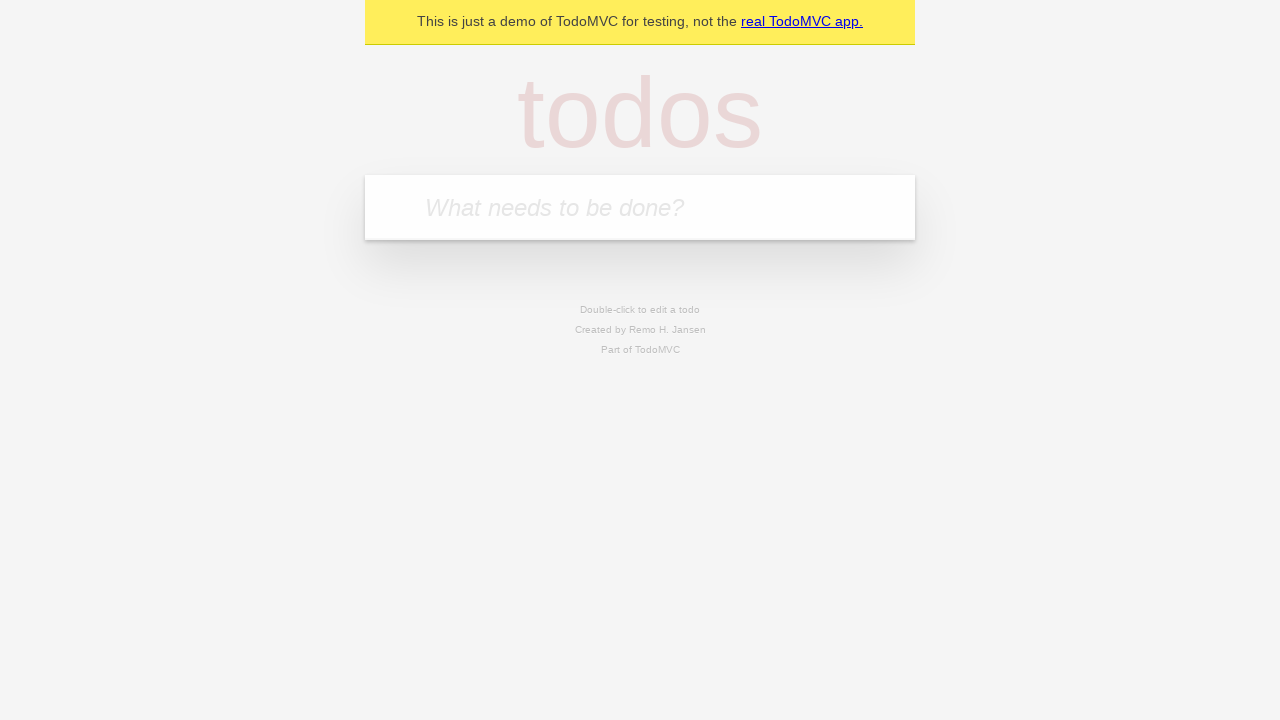

Filled todo input with 'buy some cheese' on internal:attr=[placeholder="What needs to be done?"i]
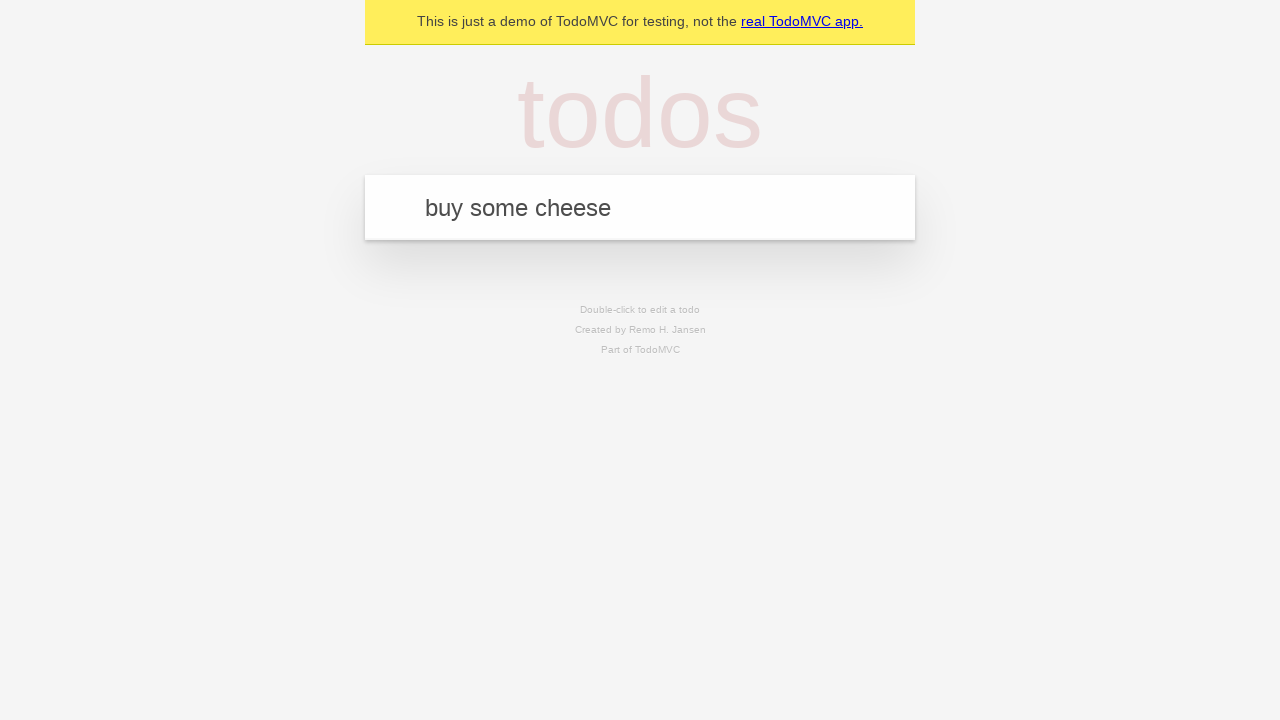

Pressed Enter to create first todo on internal:attr=[placeholder="What needs to be done?"i]
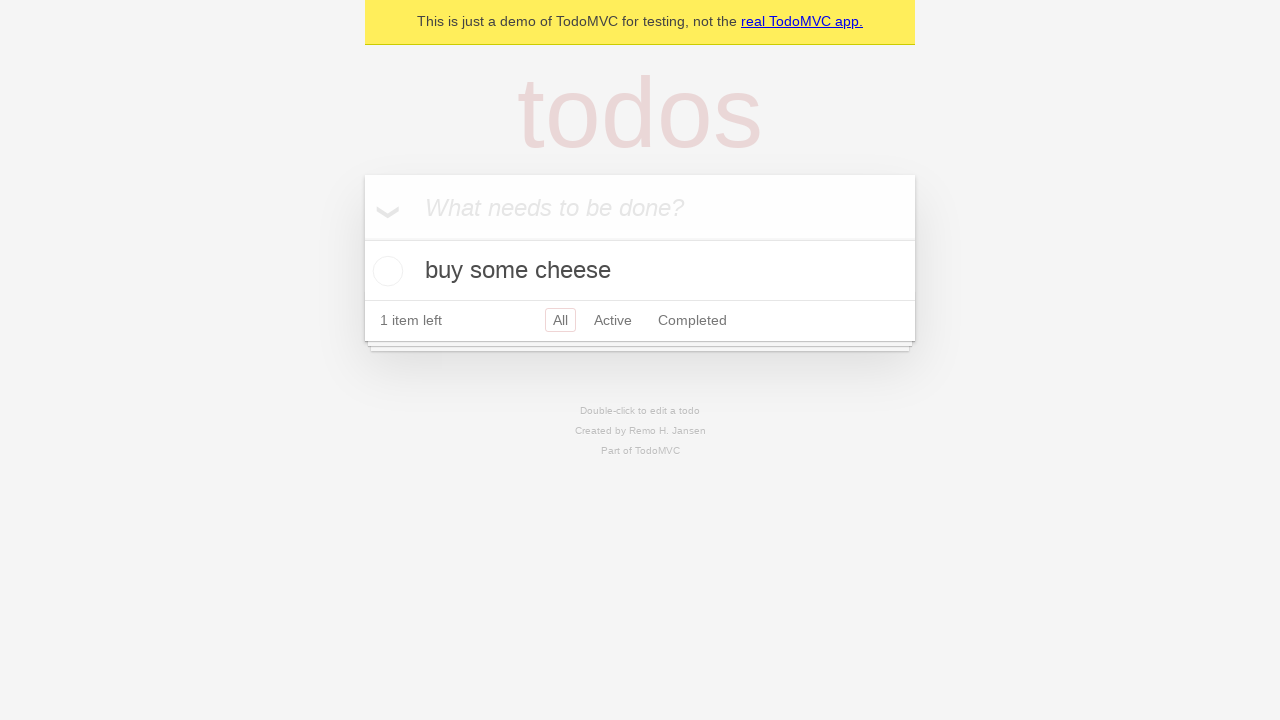

Filled todo input with 'feed the cat' on internal:attr=[placeholder="What needs to be done?"i]
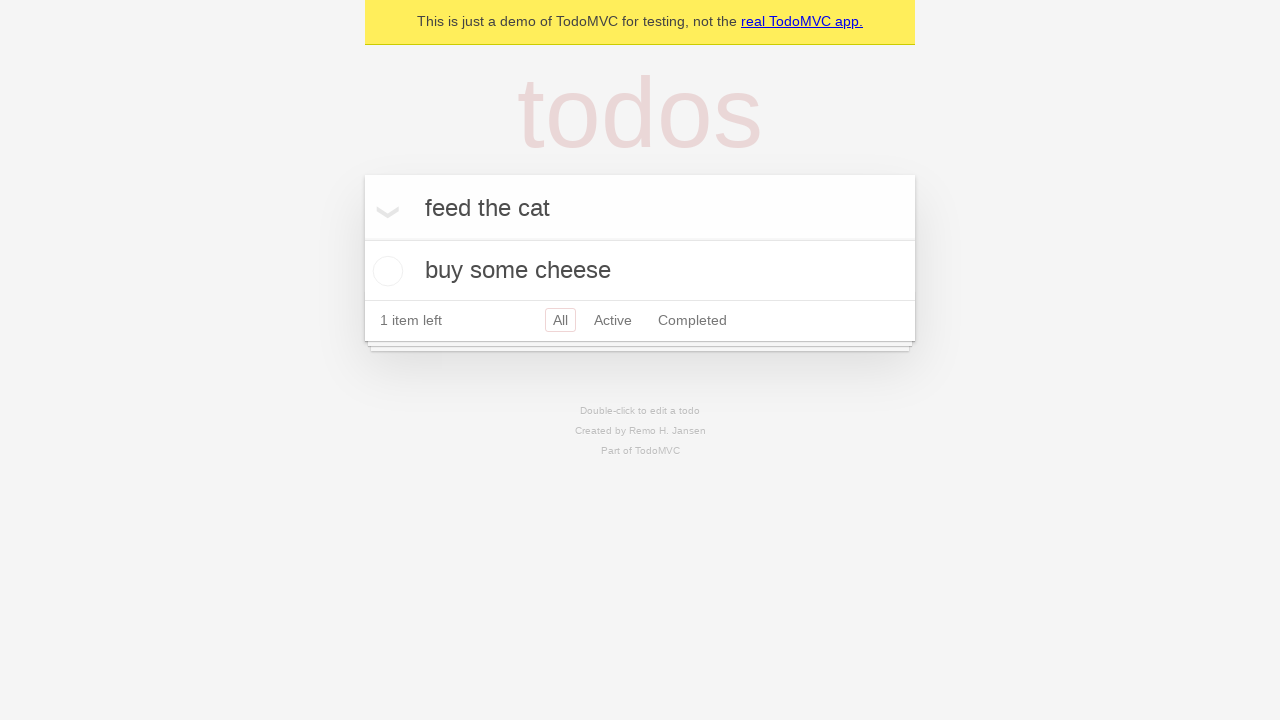

Pressed Enter to create second todo on internal:attr=[placeholder="What needs to be done?"i]
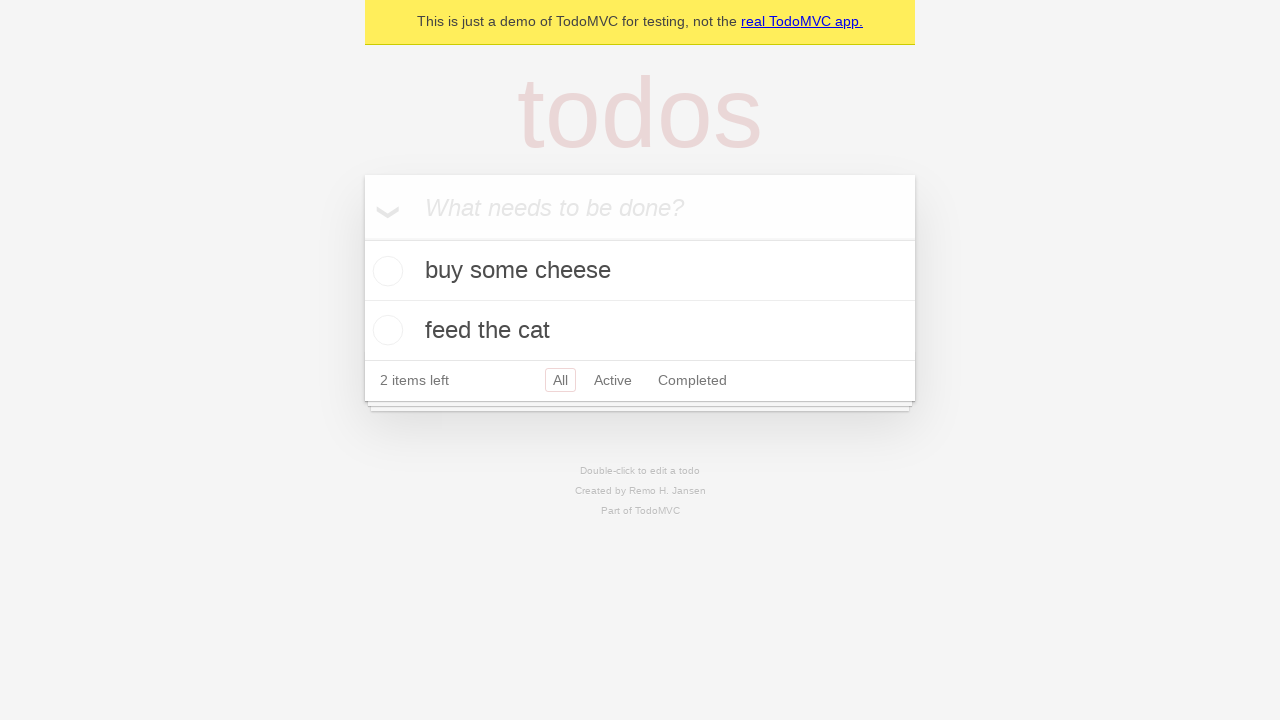

Filled todo input with 'book a doctors appointment' on internal:attr=[placeholder="What needs to be done?"i]
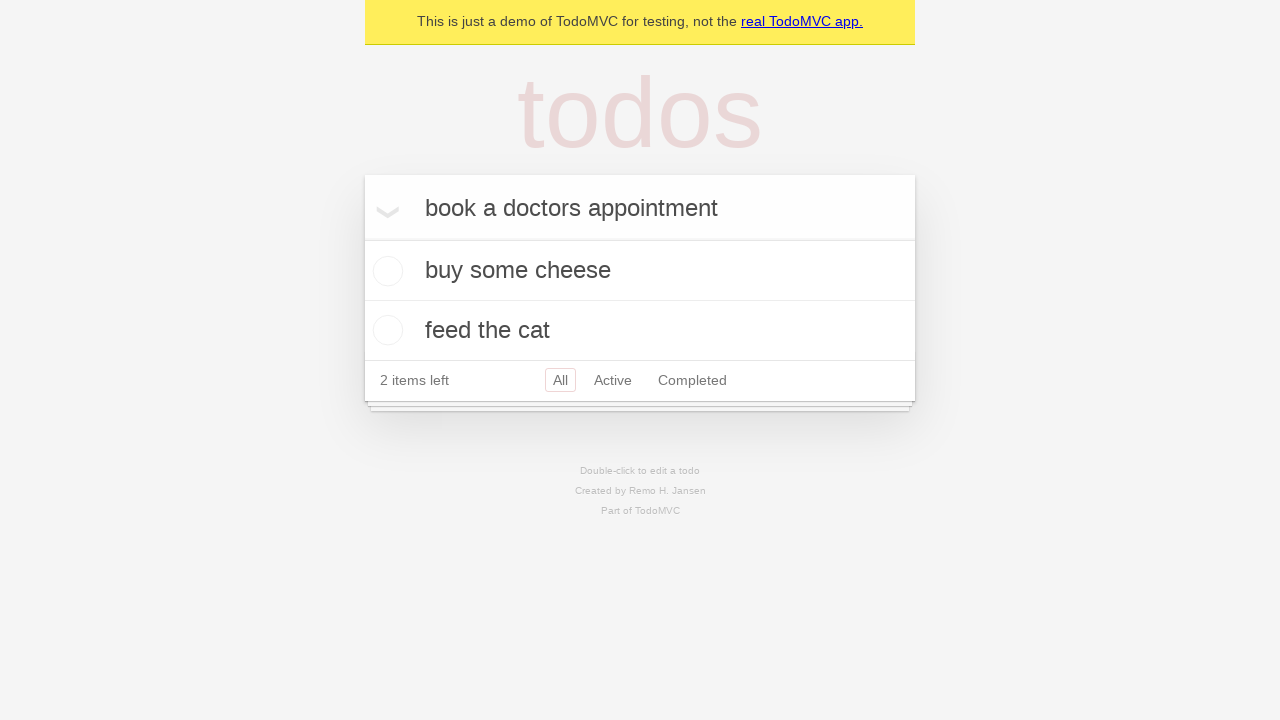

Pressed Enter to create third todo on internal:attr=[placeholder="What needs to be done?"i]
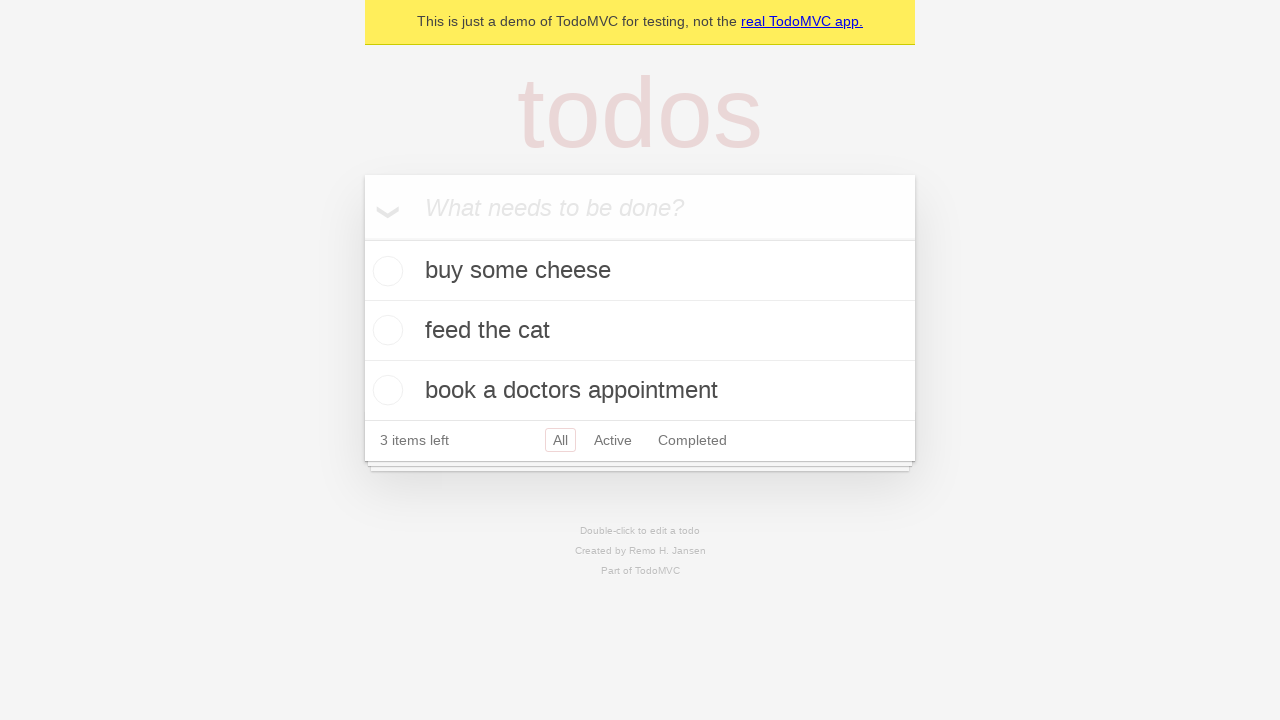

Waited for all three todo items to be created
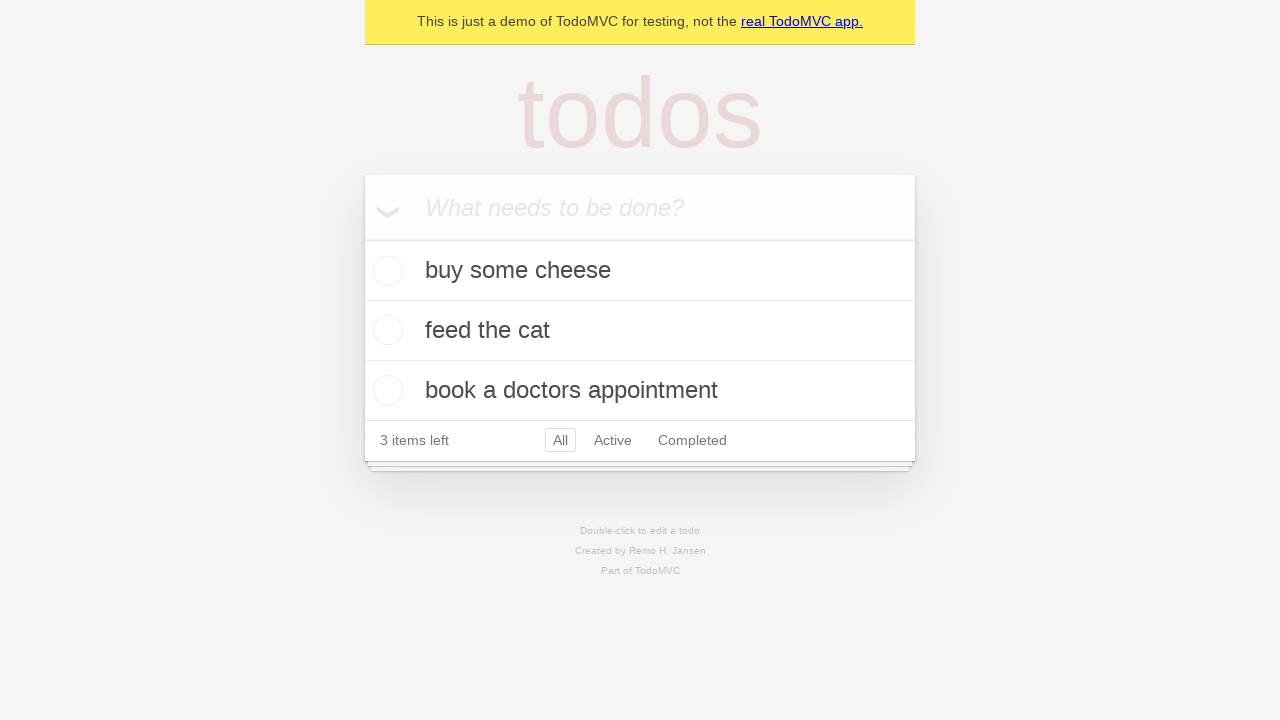

Located all todo items
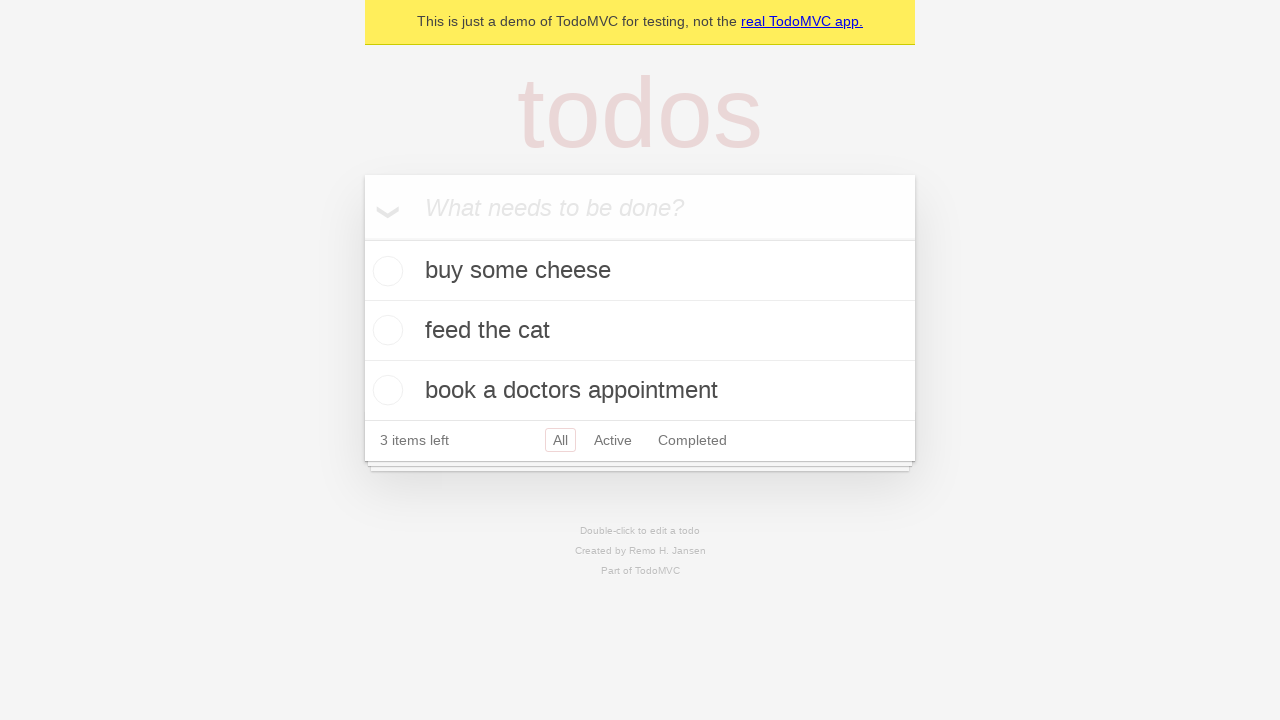

Double-clicked on the second todo item to enter edit mode at (640, 331) on internal:testid=[data-testid="todo-item"s] >> nth=1
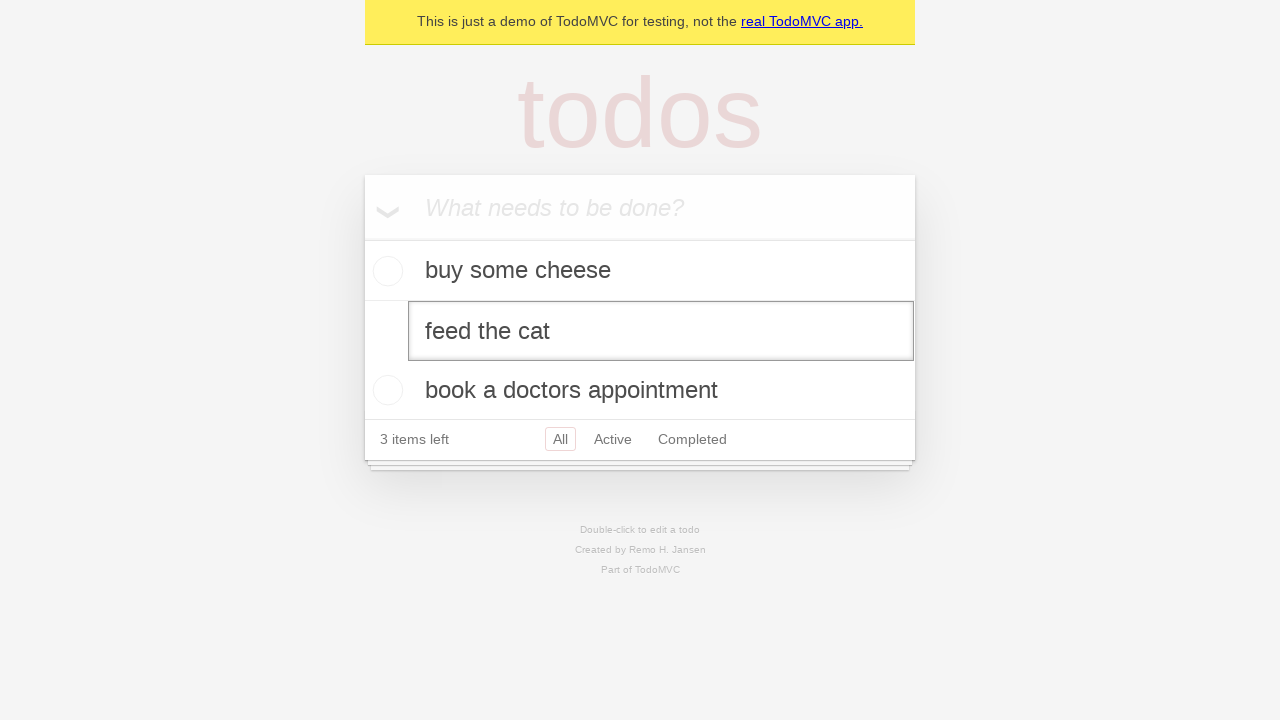

Cleared the todo text by filling with empty string on internal:testid=[data-testid="todo-item"s] >> nth=1 >> internal:role=textbox[nam
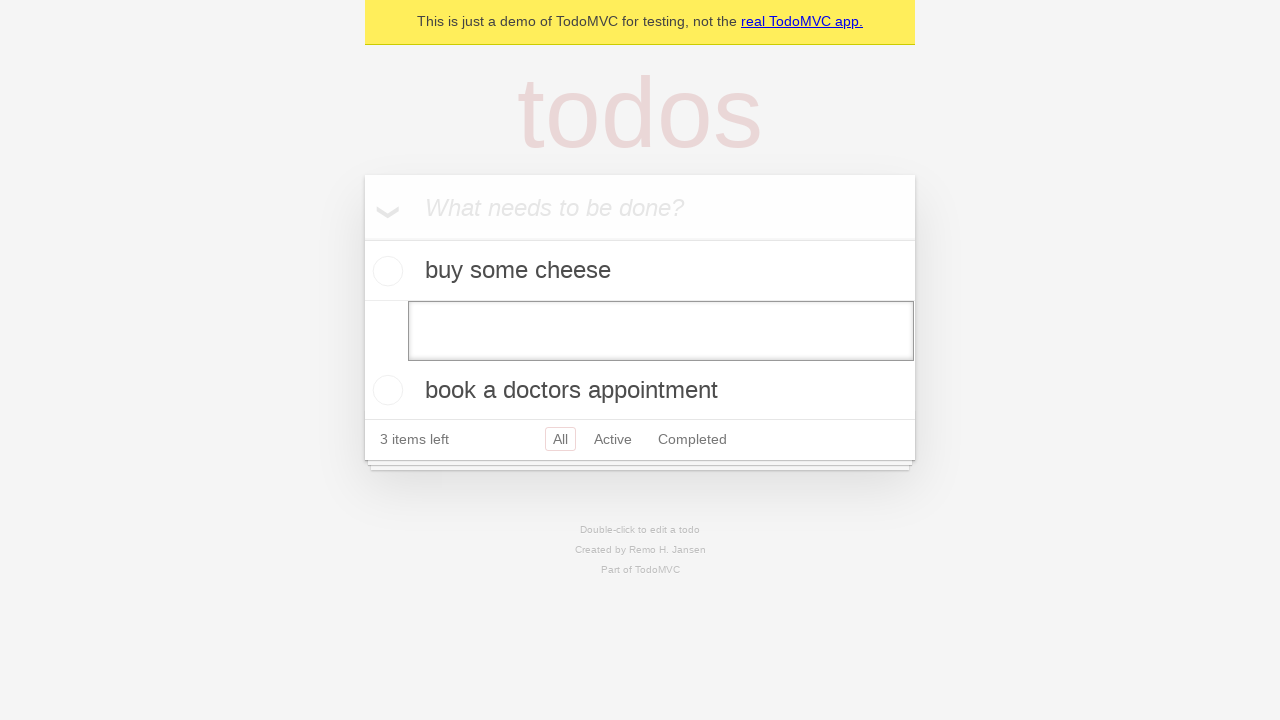

Pressed Enter to submit the empty text and remove the todo item on internal:testid=[data-testid="todo-item"s] >> nth=1 >> internal:role=textbox[nam
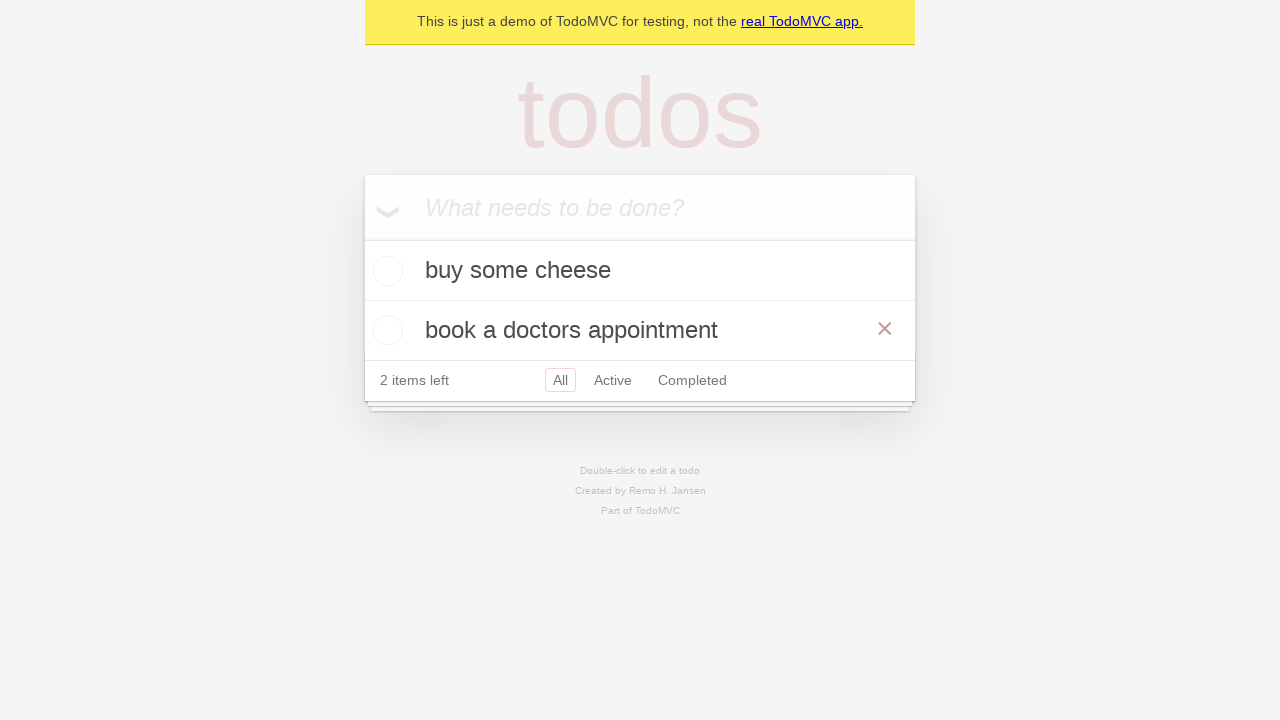

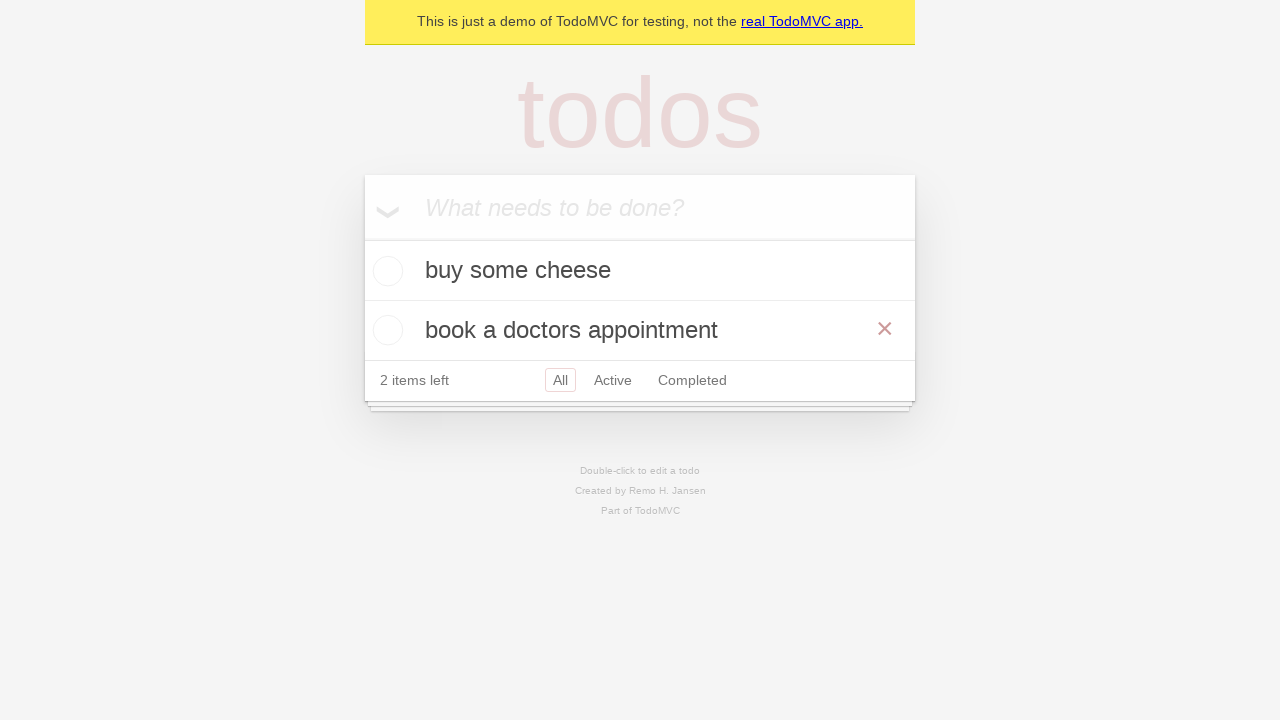